Tests dynamic loading functionality by clicking a start button and verifying the "Hello World!" text appears after loading

Starting URL: https://automationfc.github.io/dynamic-loading/

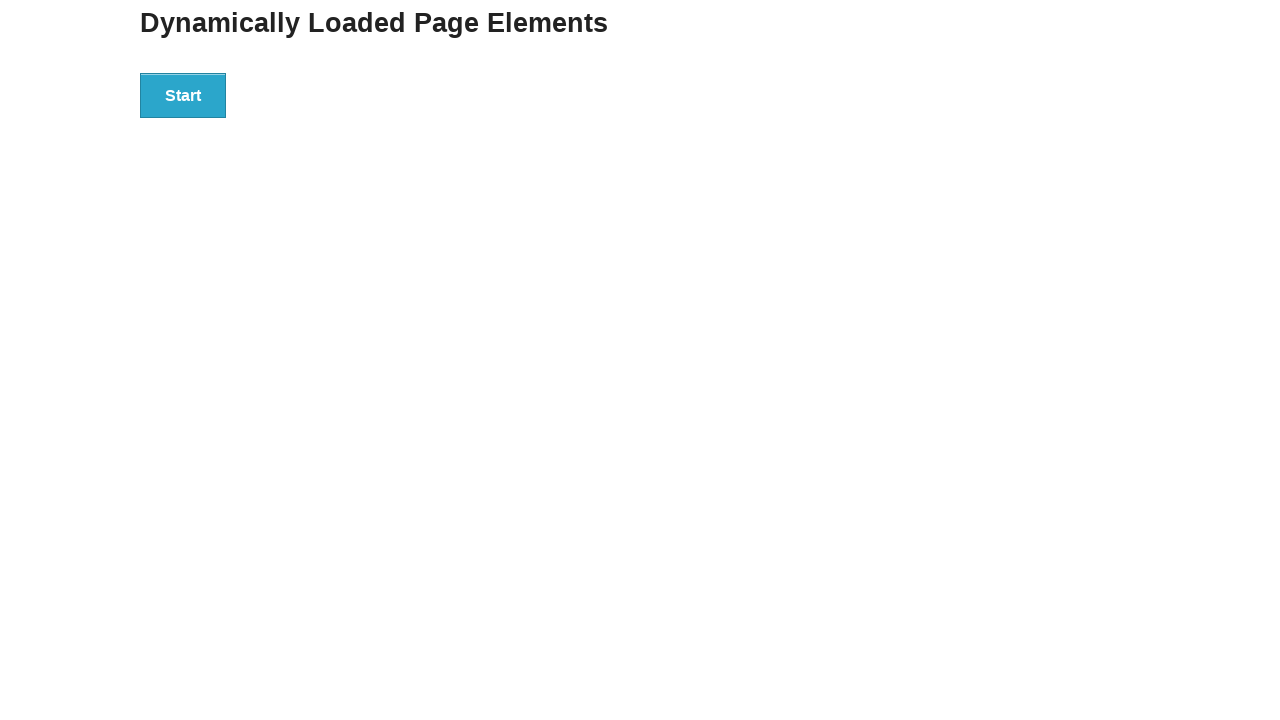

Navigated to dynamic loading test page
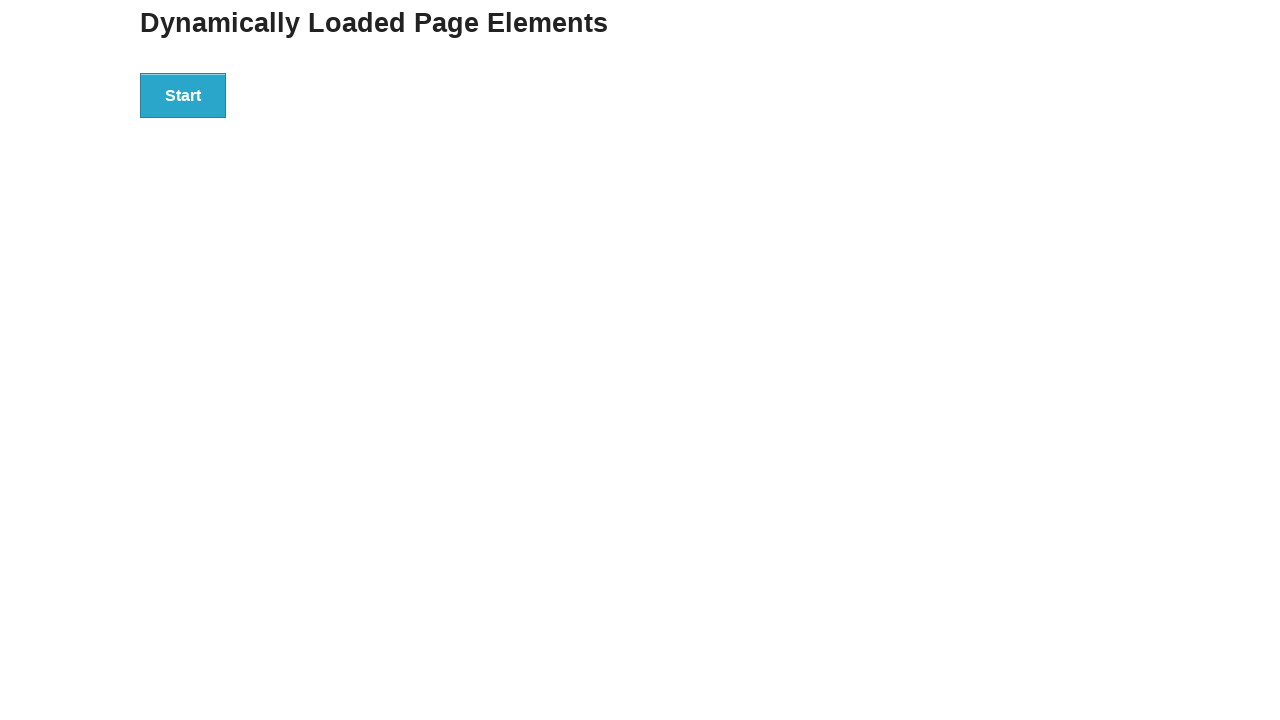

Clicked start button to trigger dynamic loading at (183, 95) on div#start>button
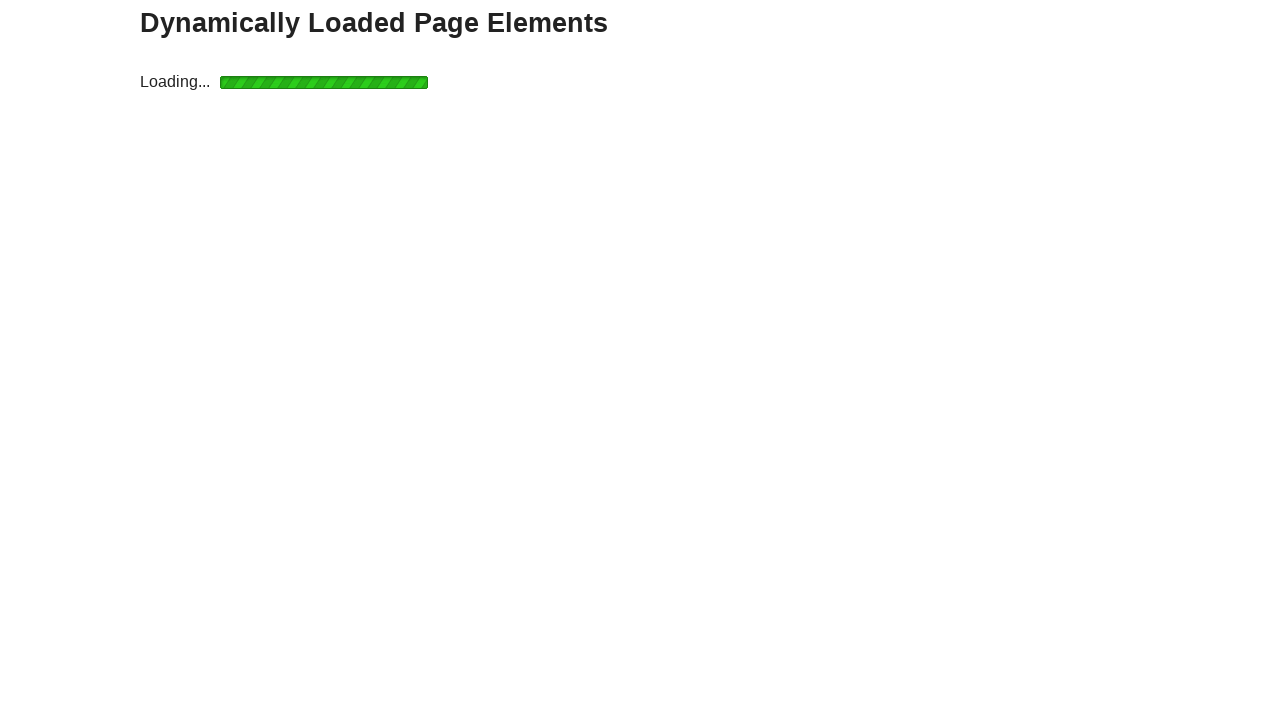

Waited for 'Hello World!' text to appear after loading
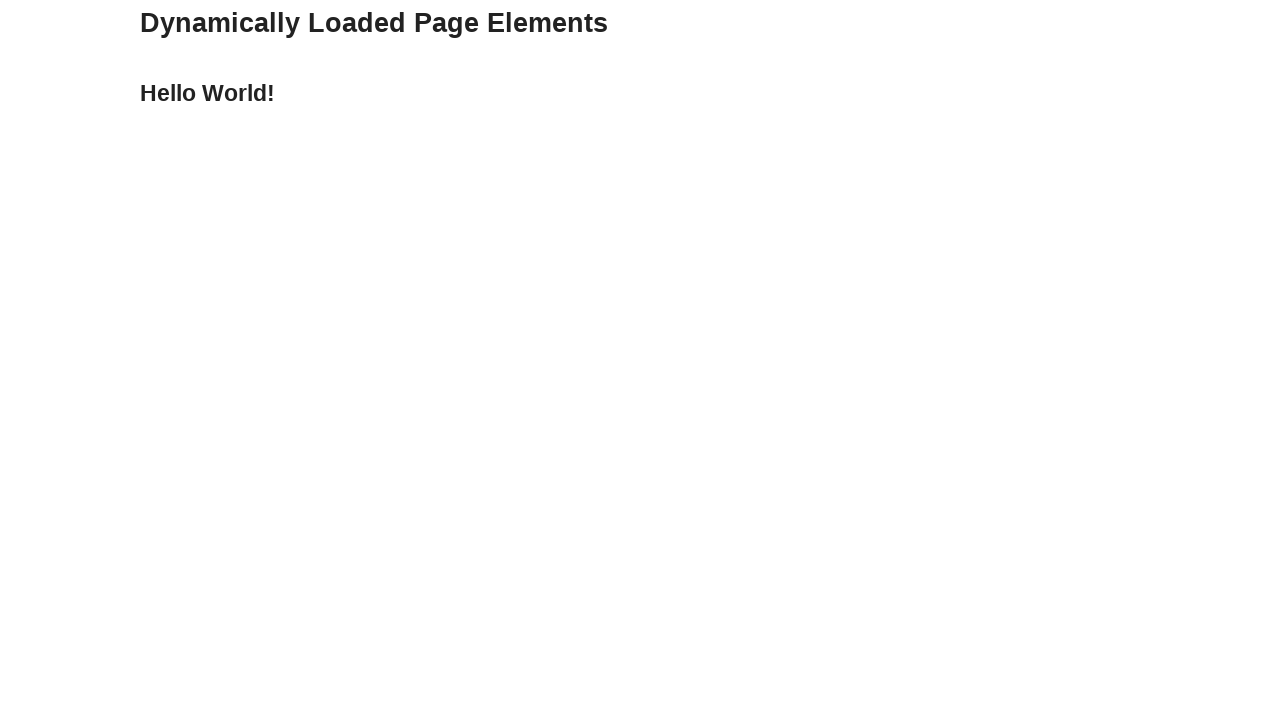

Verified 'Hello World!' text is displayed correctly
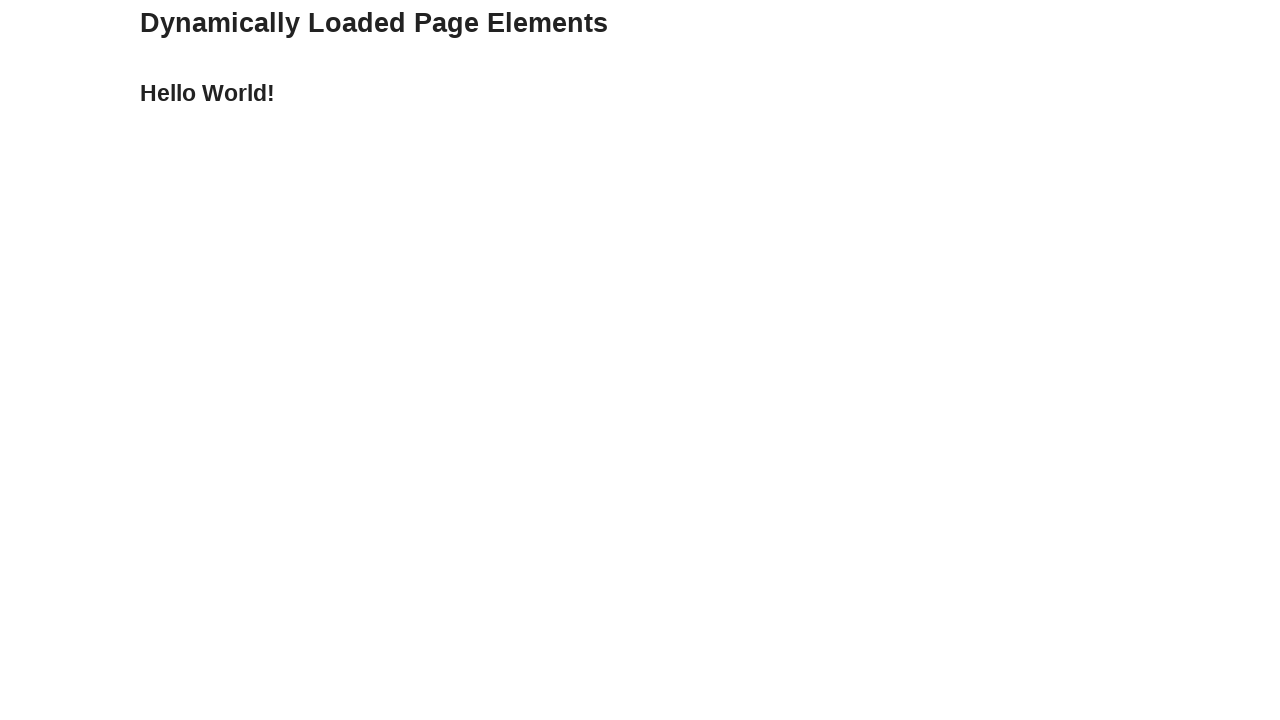

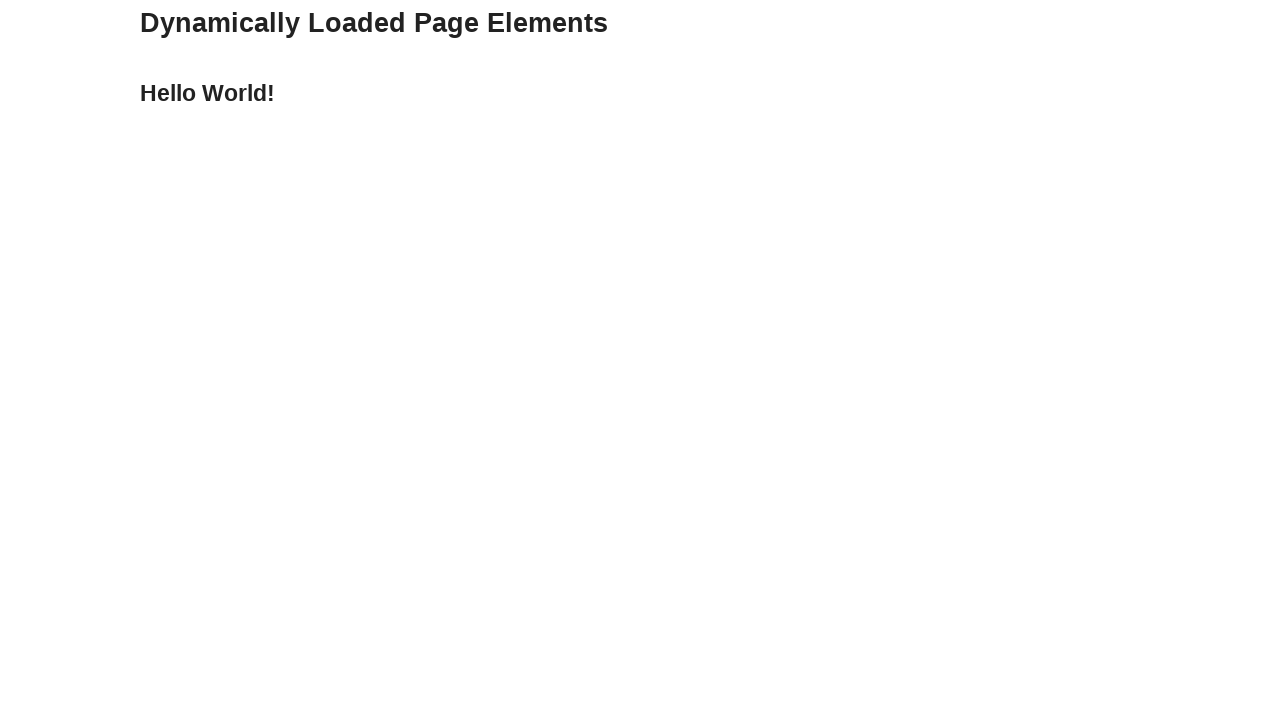